Tests JavaScript alert handling by triggering an alert and accepting it

Starting URL: https://the-internet.herokuapp.com/javascript_alerts

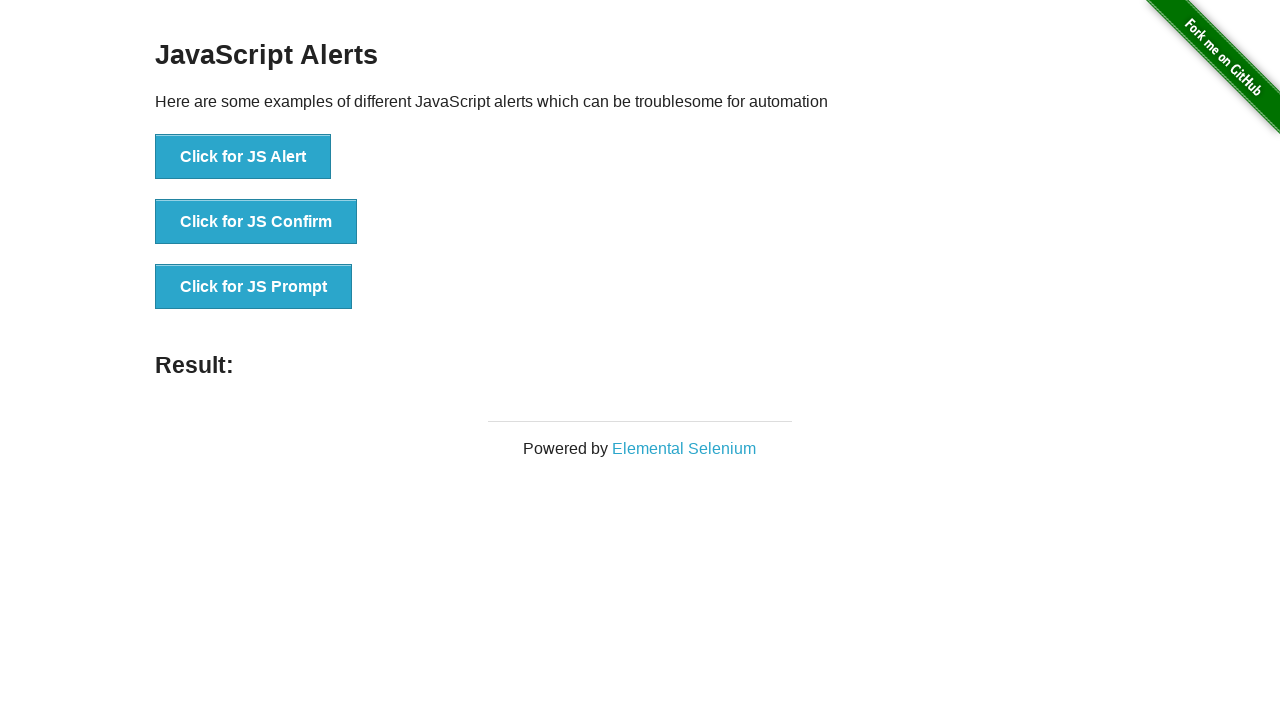

Clicked button to trigger JavaScript alert at (243, 157) on xpath=//button[@onclick='jsAlert()']
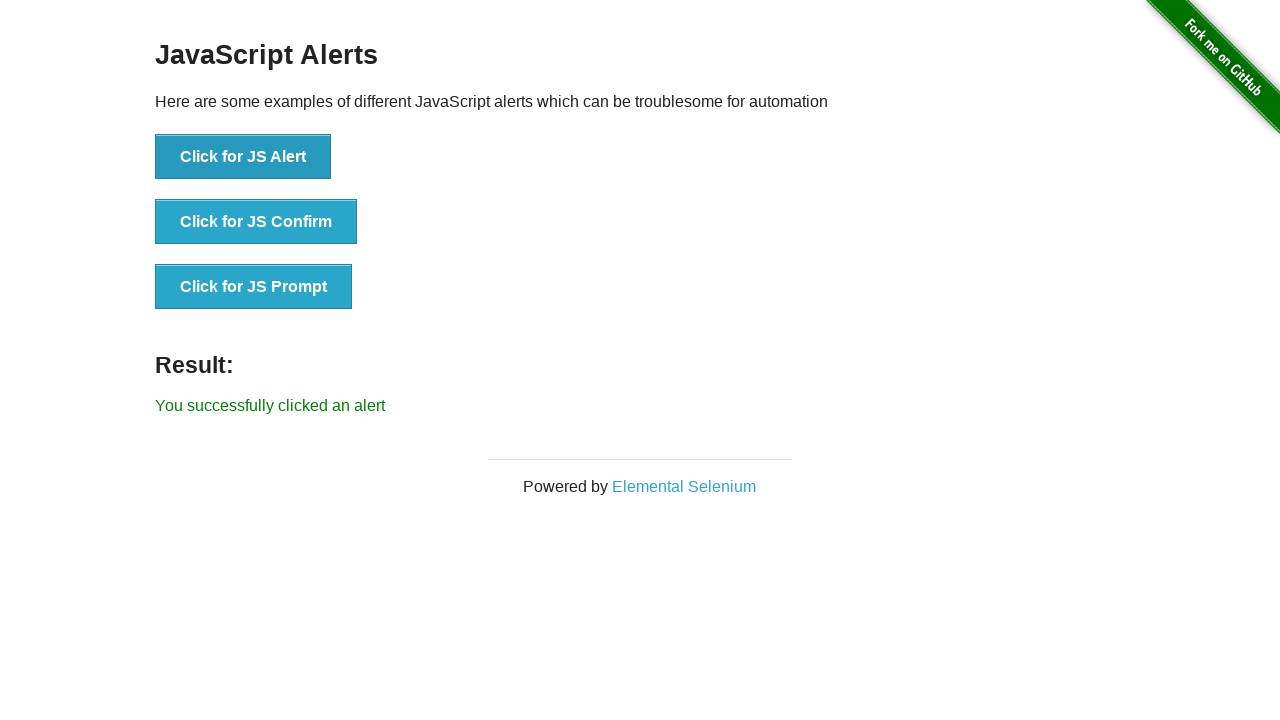

Set up dialog handler to accept alerts
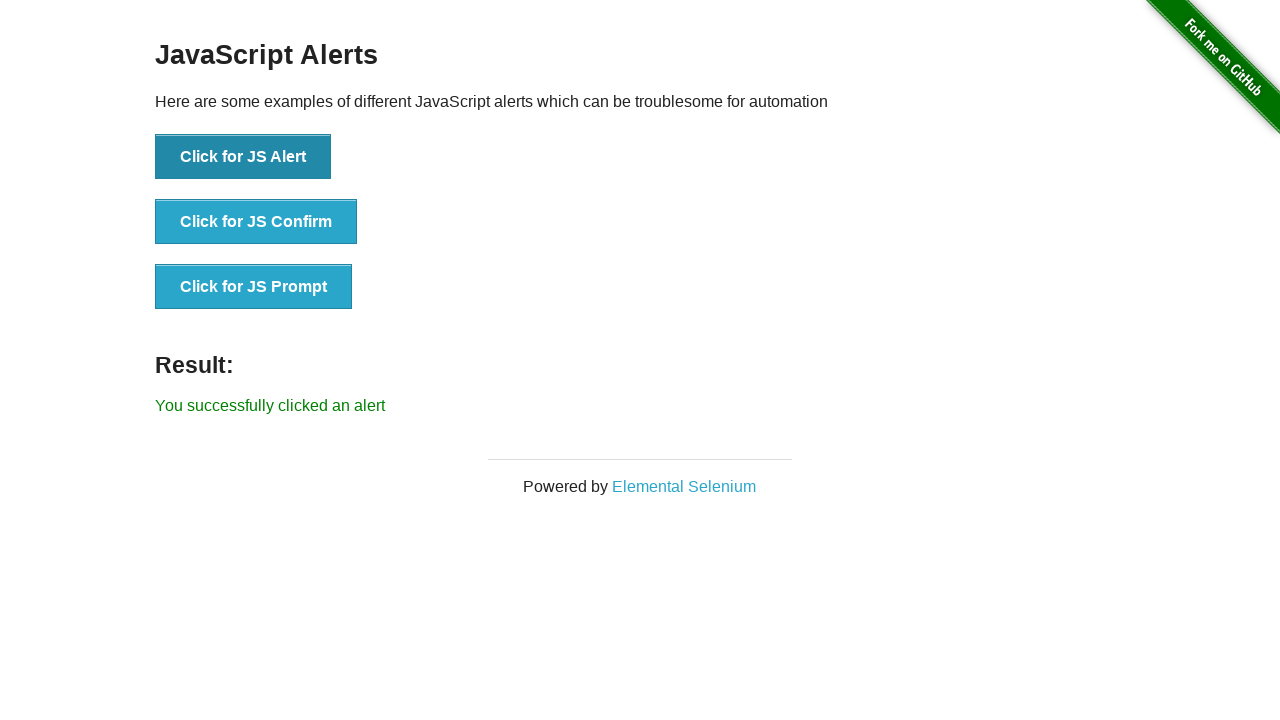

Verified success message appeared after accepting alert
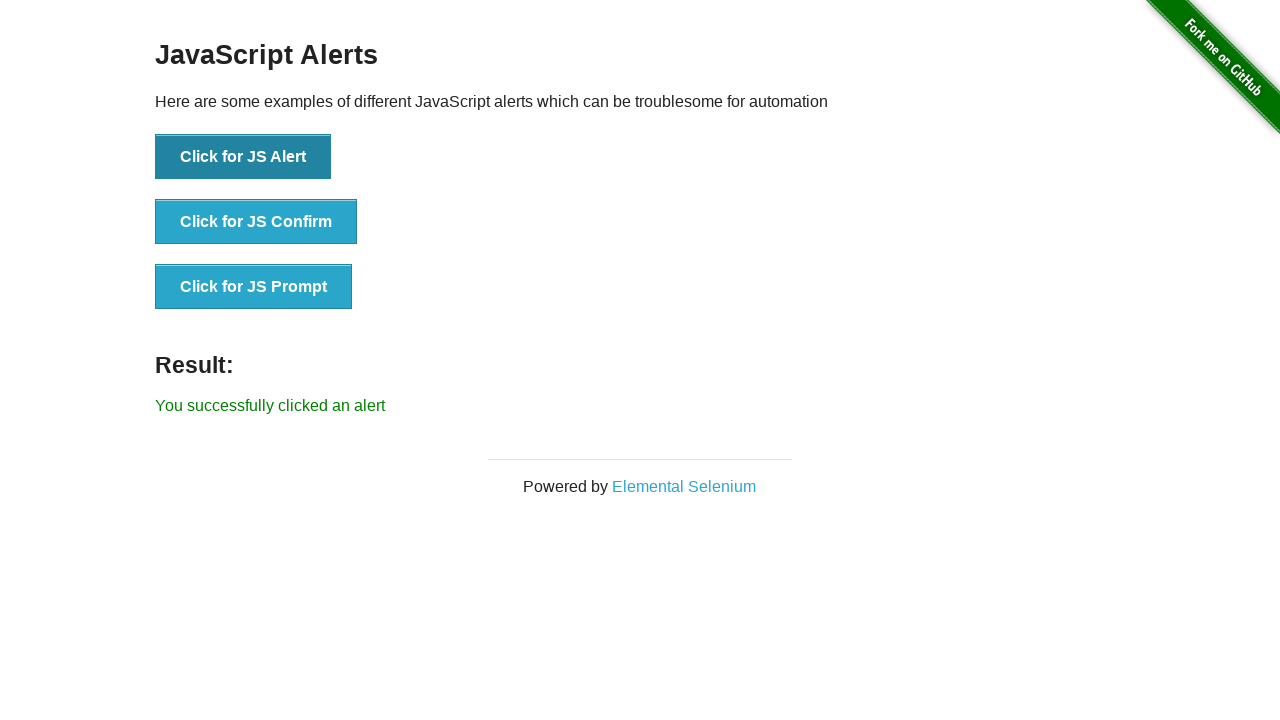

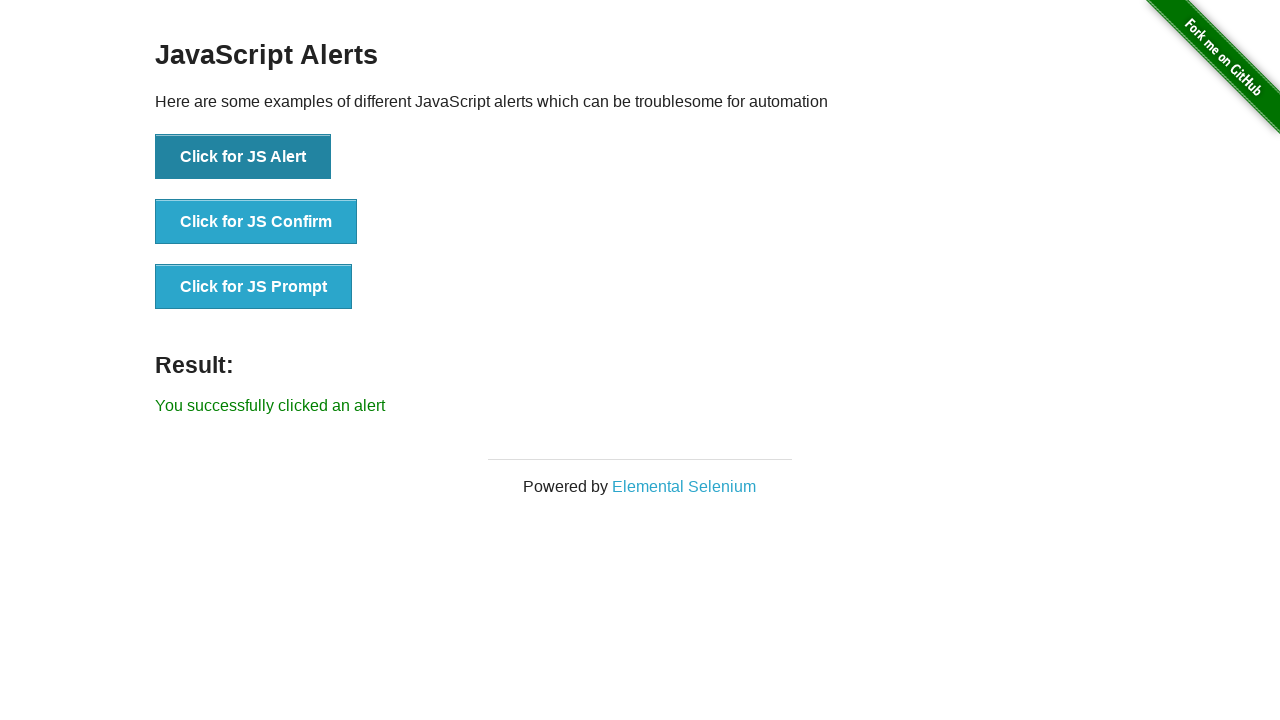